Tests cancelling an edit by pressing Escape key

Starting URL: https://todomvc4tasj.herokuapp.com/

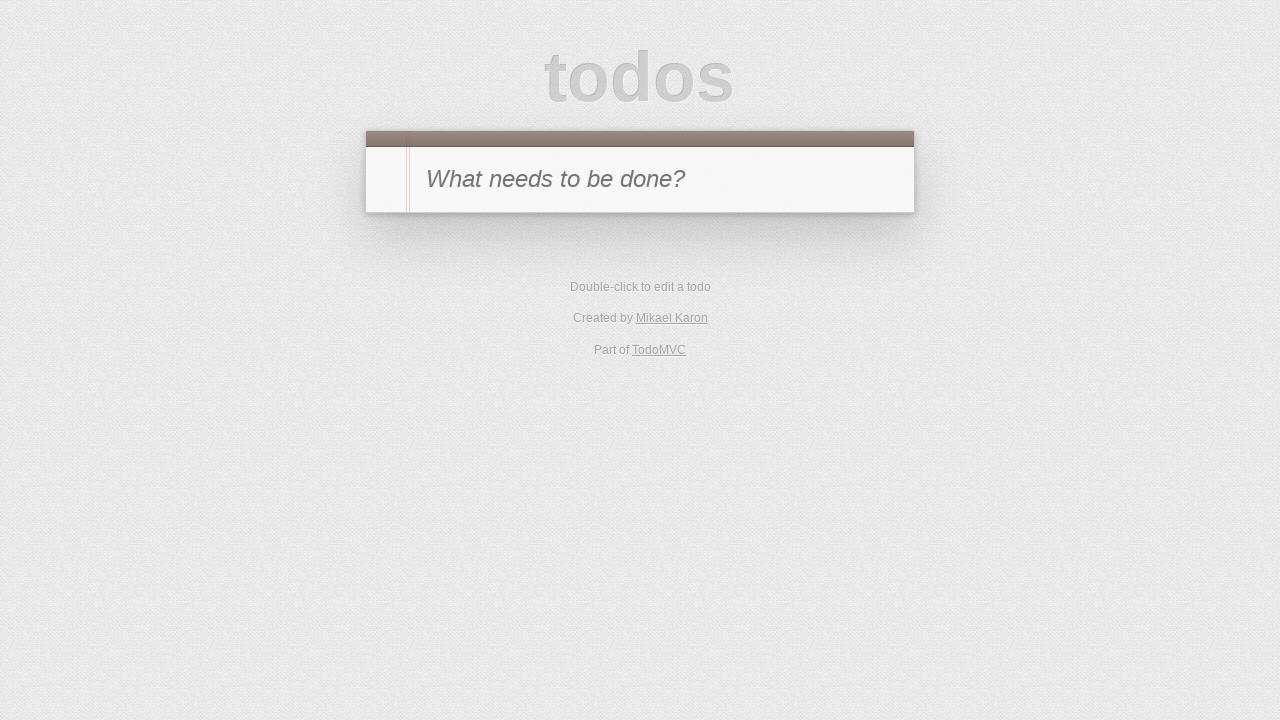

Set localStorage with one completed task titled '1'
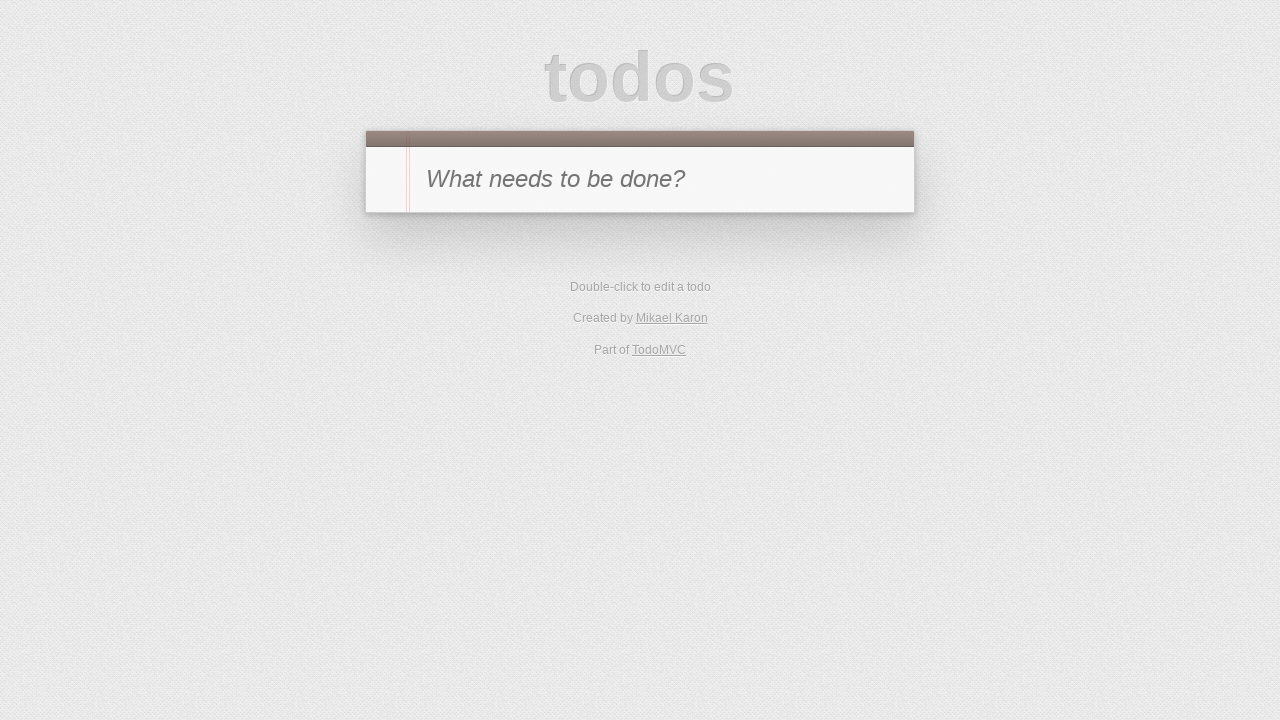

Reloaded page to apply localStorage changes
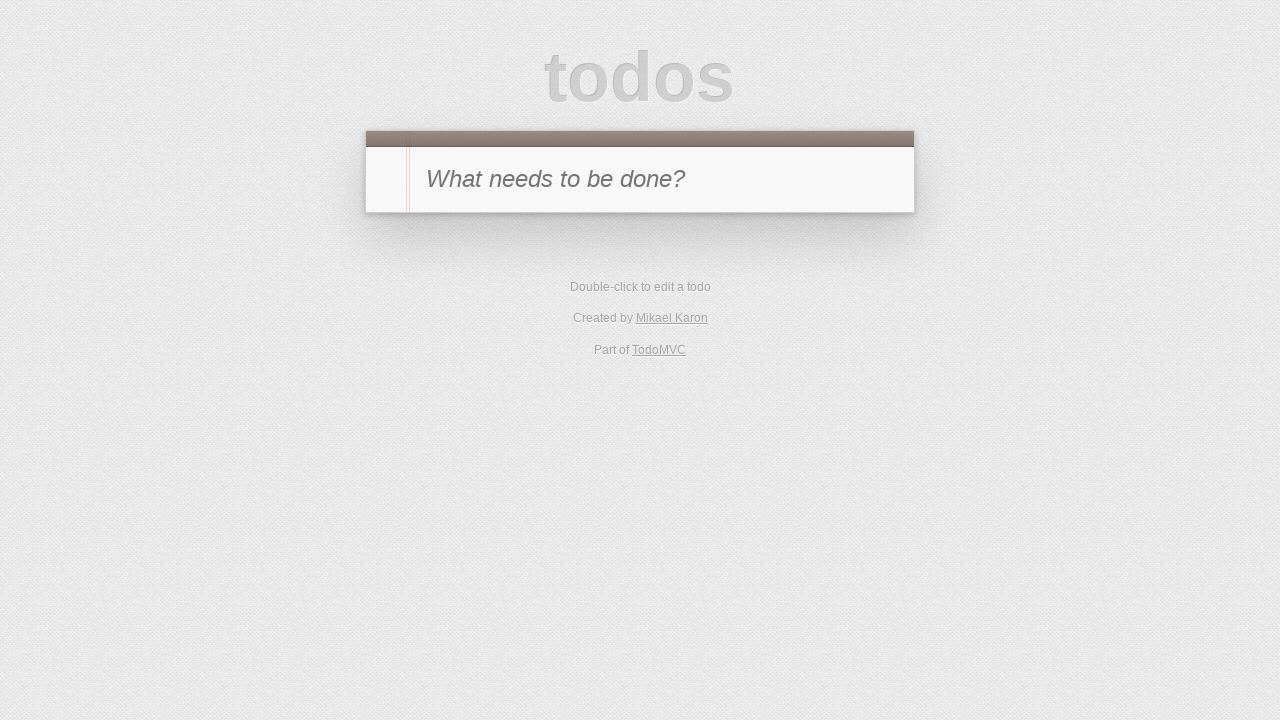

Clicked 'Completed' filter to show completed tasks at (676, 291) on text=Completed
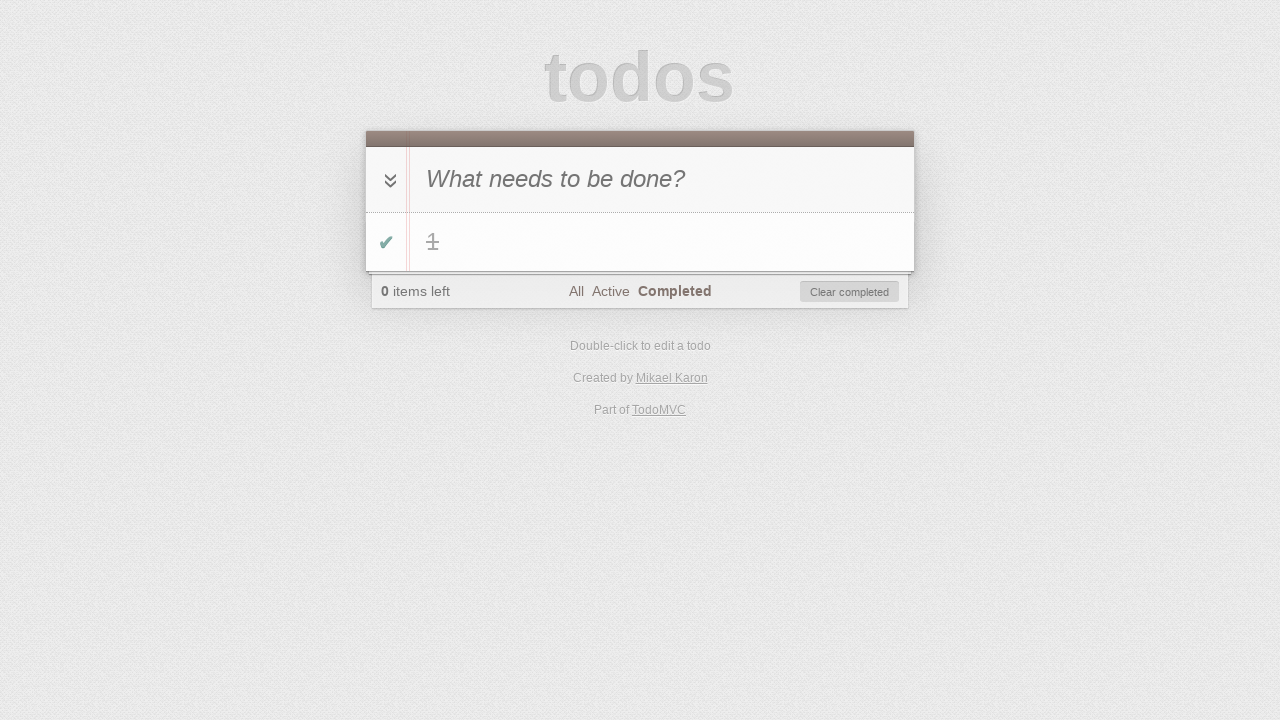

Double-clicked task '1' to enter edit mode at (640, 242) on #todo-list li >> internal:has-text="1"i
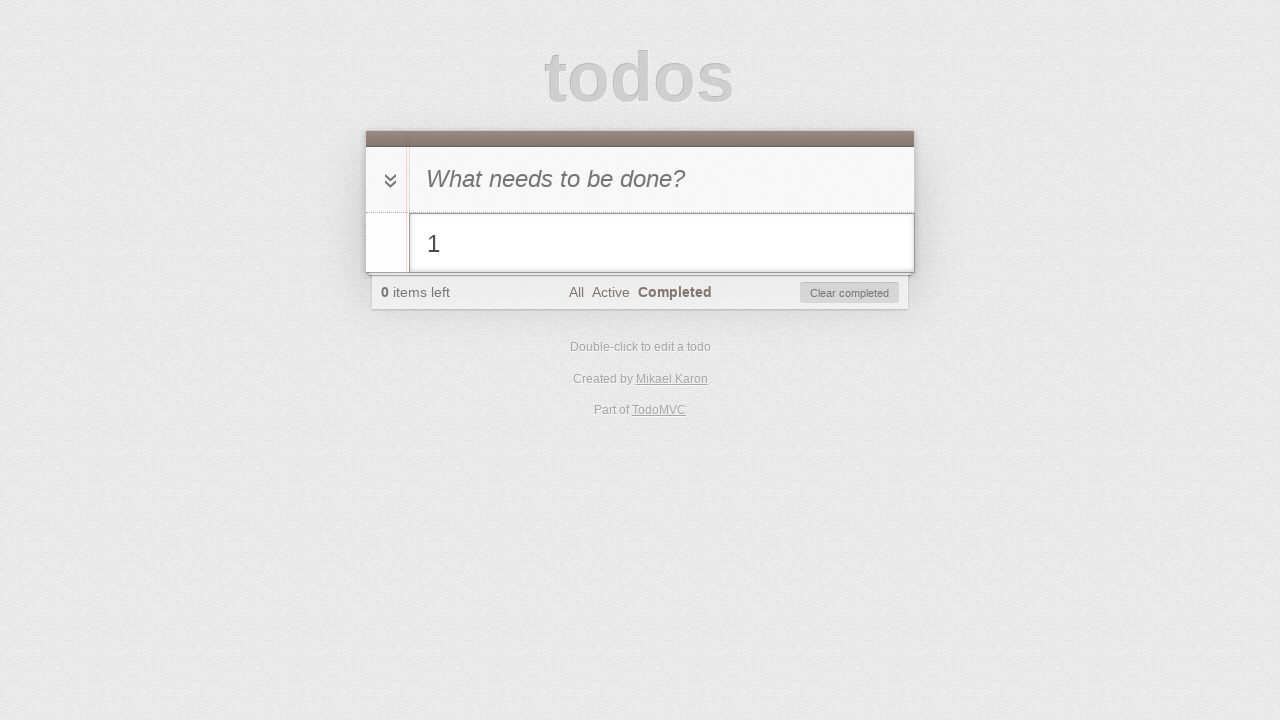

Filled edit field with '1 cancelled' on #todo-list li.editing .edit
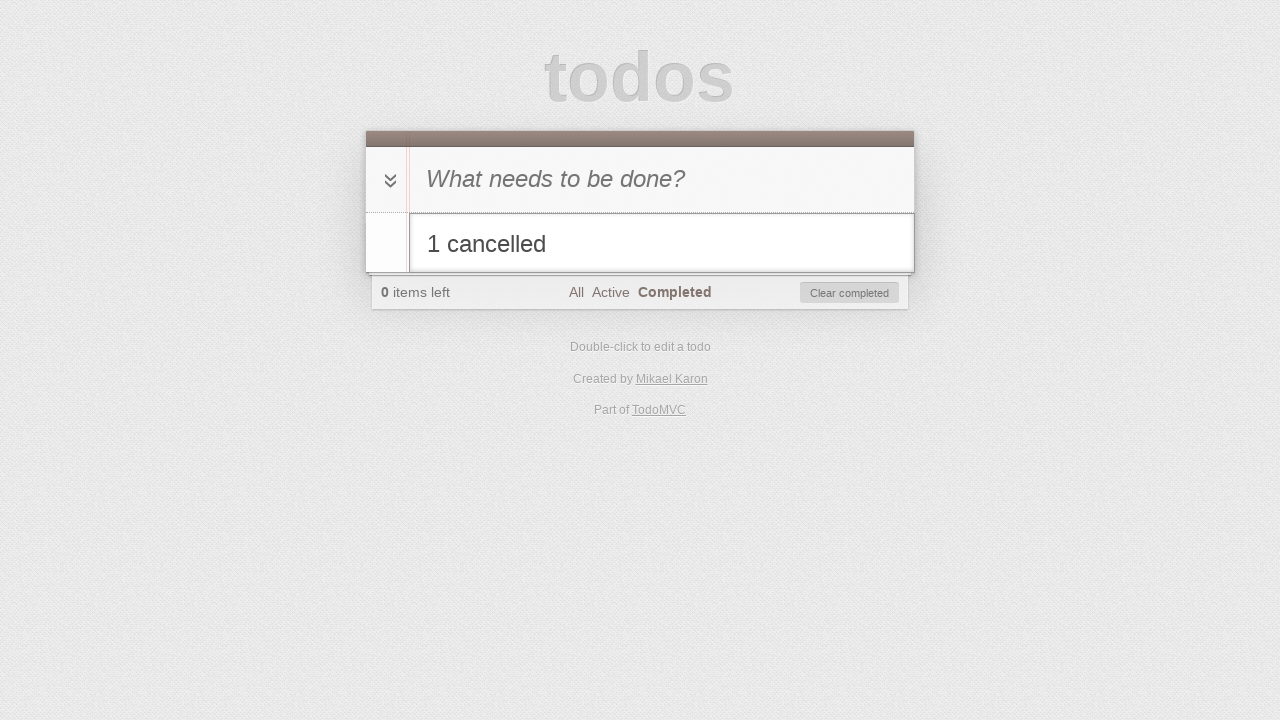

Pressed Escape key to cancel edit on #todo-list li.editing .edit
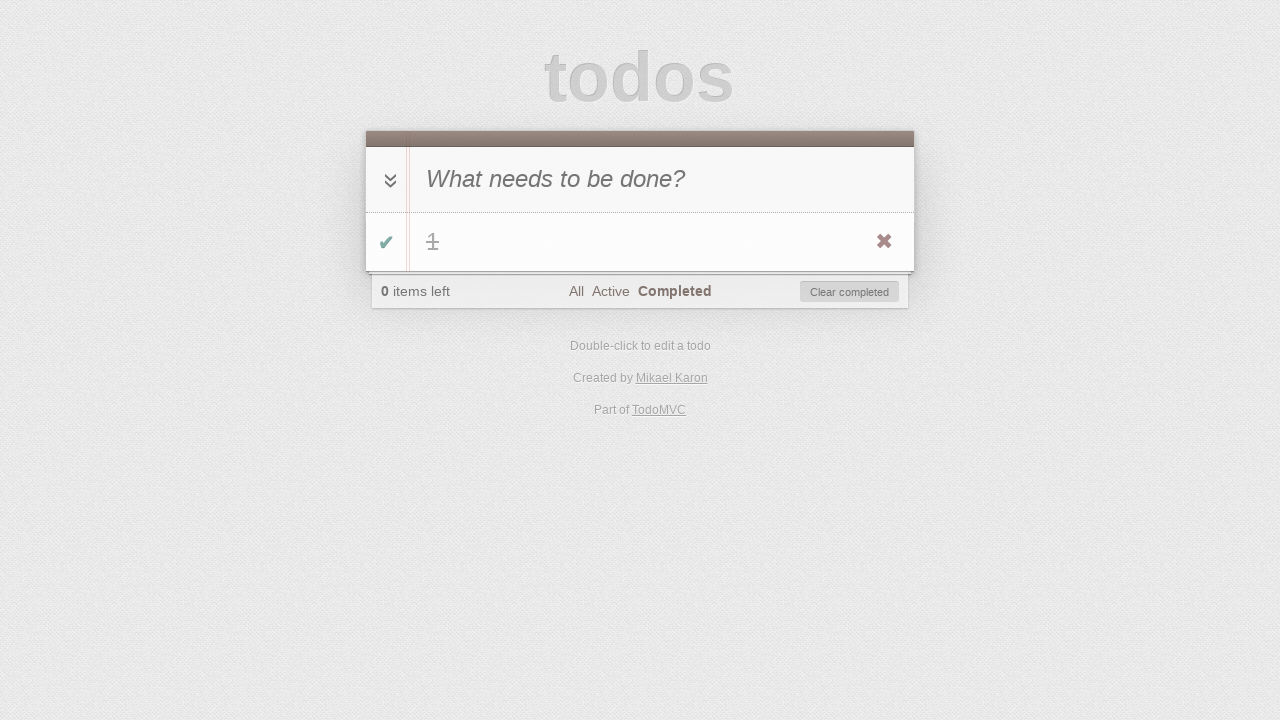

Verified original task text '1' is visible after cancelling edit
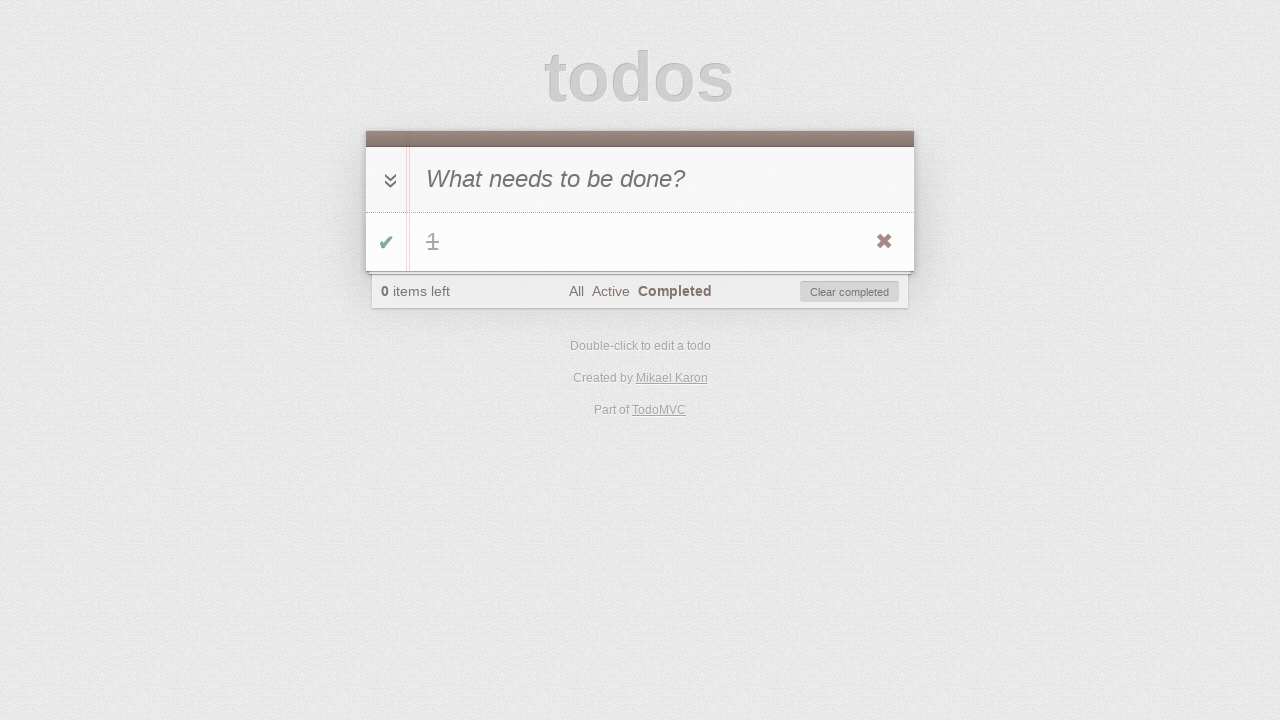

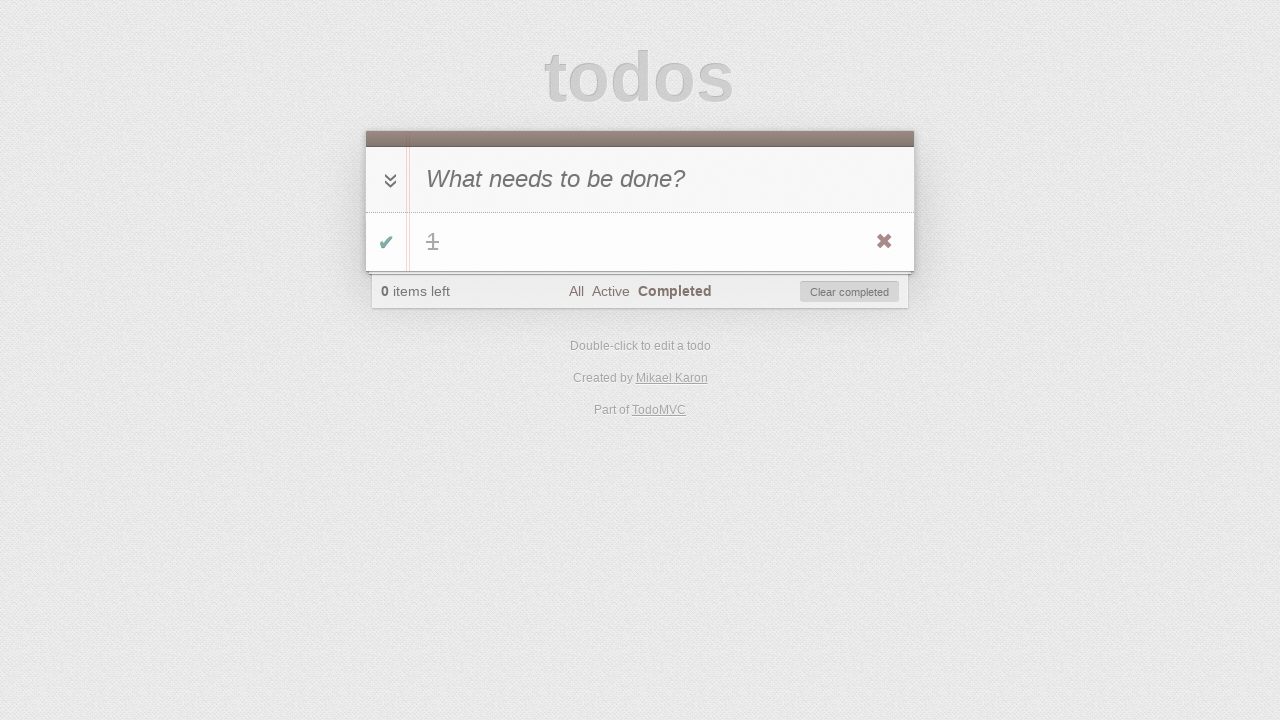